Tests dynamic loading functionality by clicking a start button, waiting for content to load, and verifying that "Hello World!" text appears after the loading completes.

Starting URL: http://the-internet.herokuapp.com/dynamic_loading/2

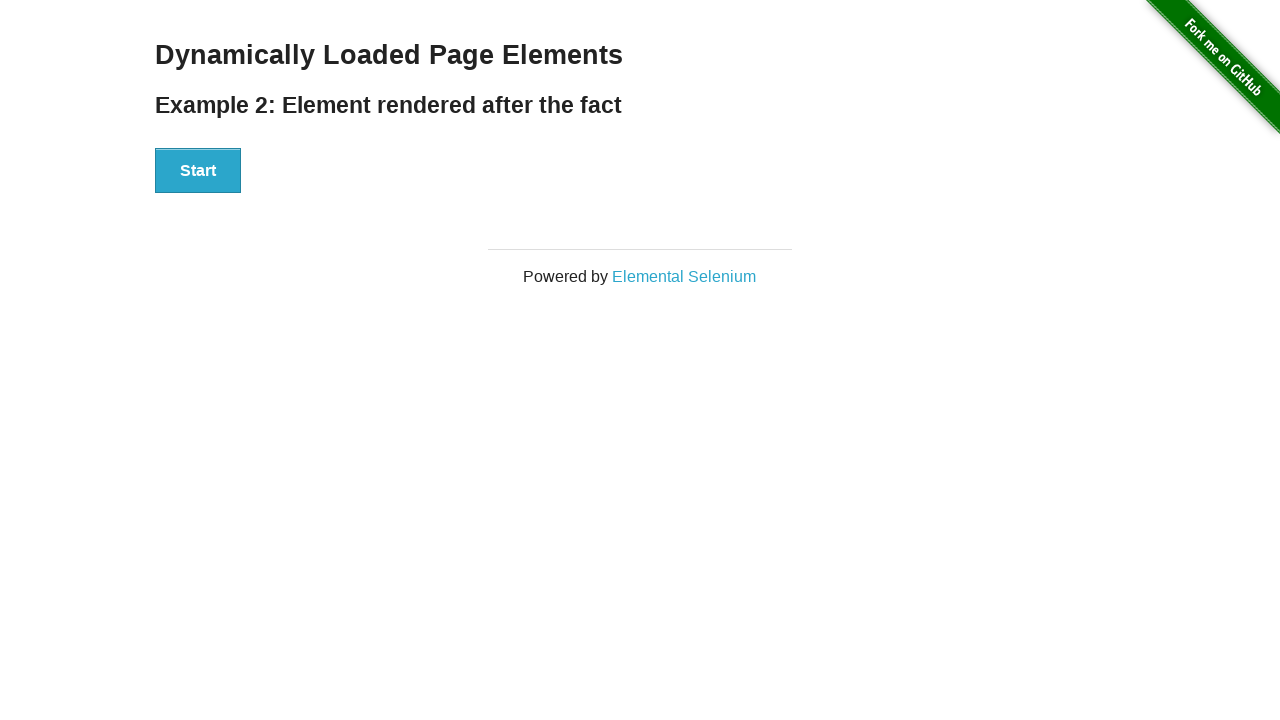

Clicked start button to begin dynamic loading at (198, 171) on #start button
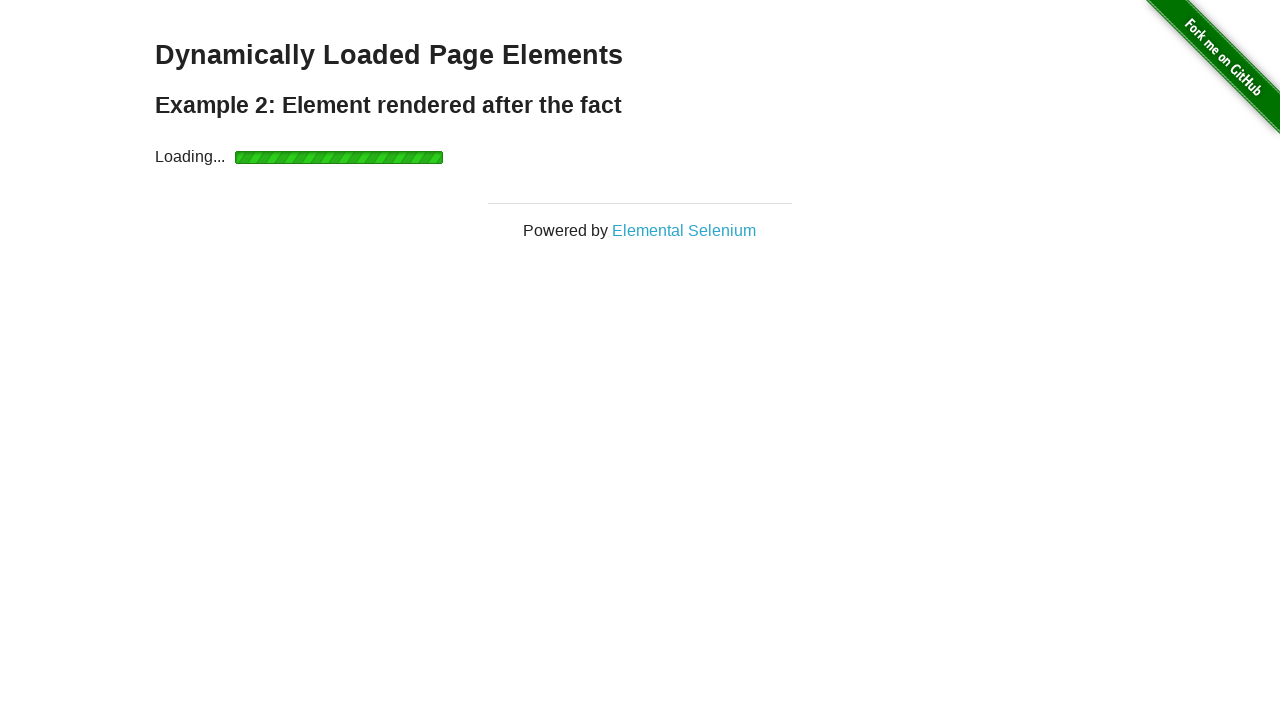

Waited for finish element to become visible after loading completed
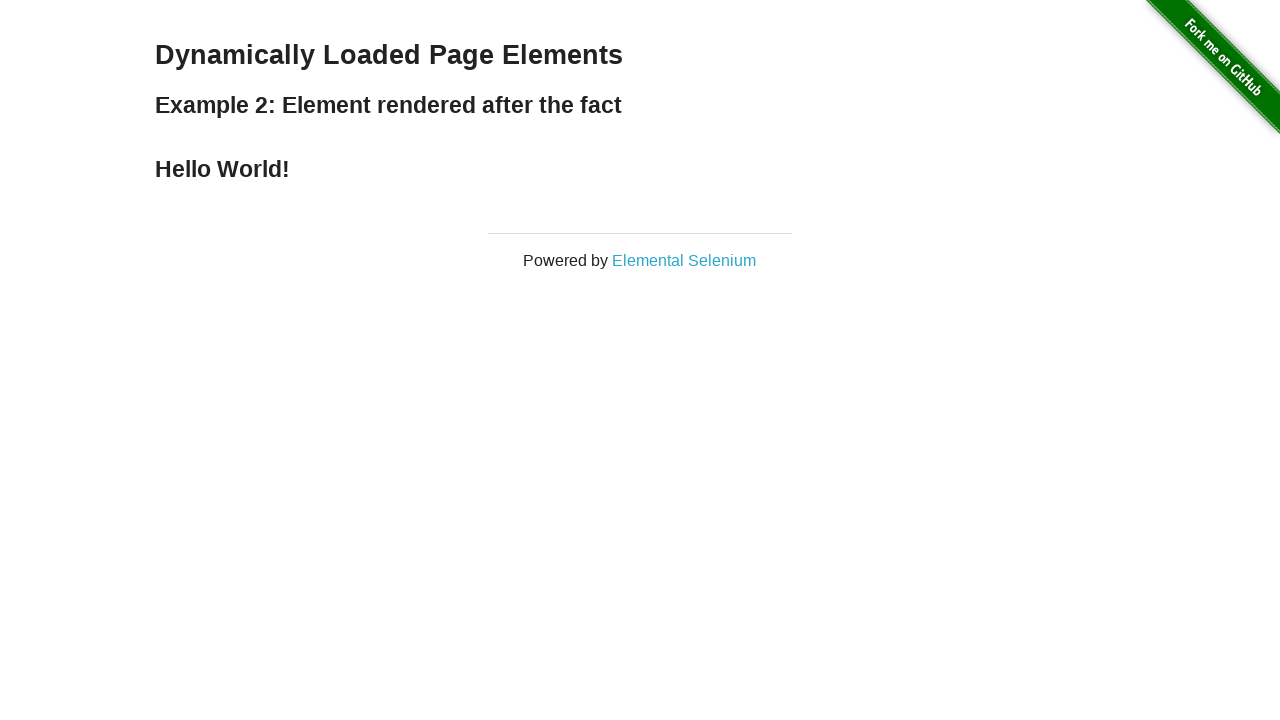

Retrieved finish text content from page
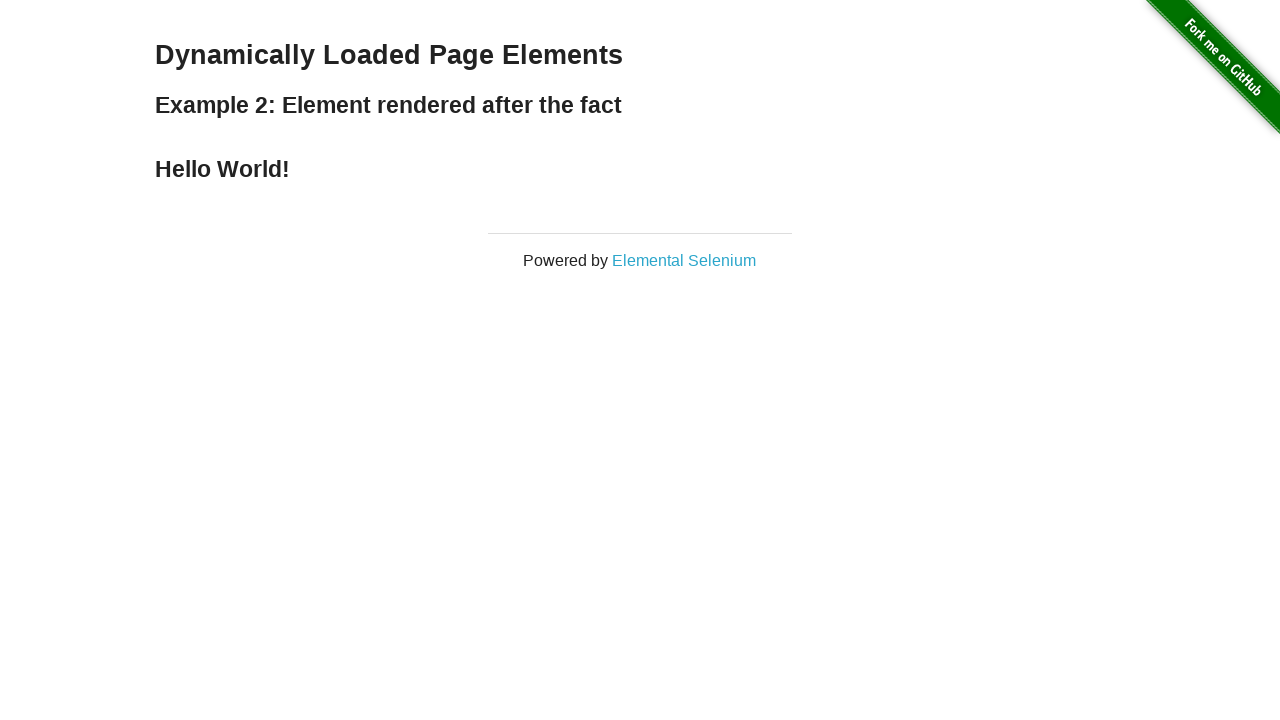

Verified that finish text equals 'Hello World!'
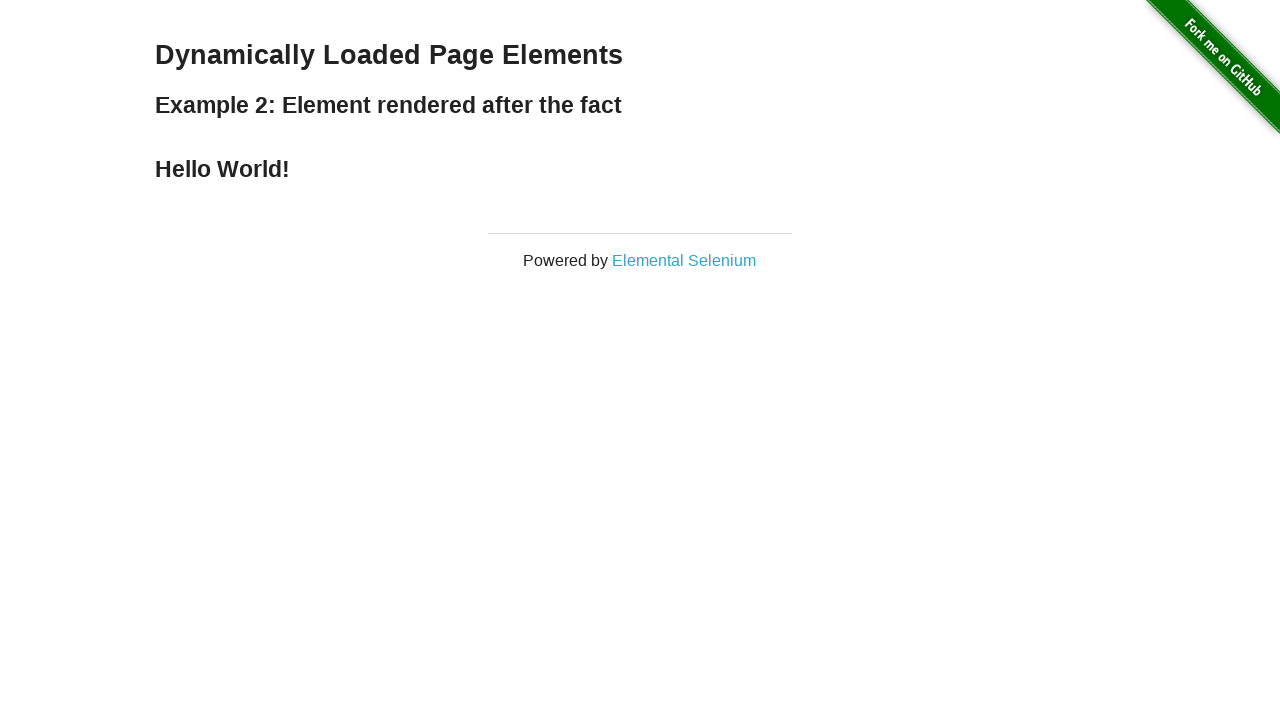

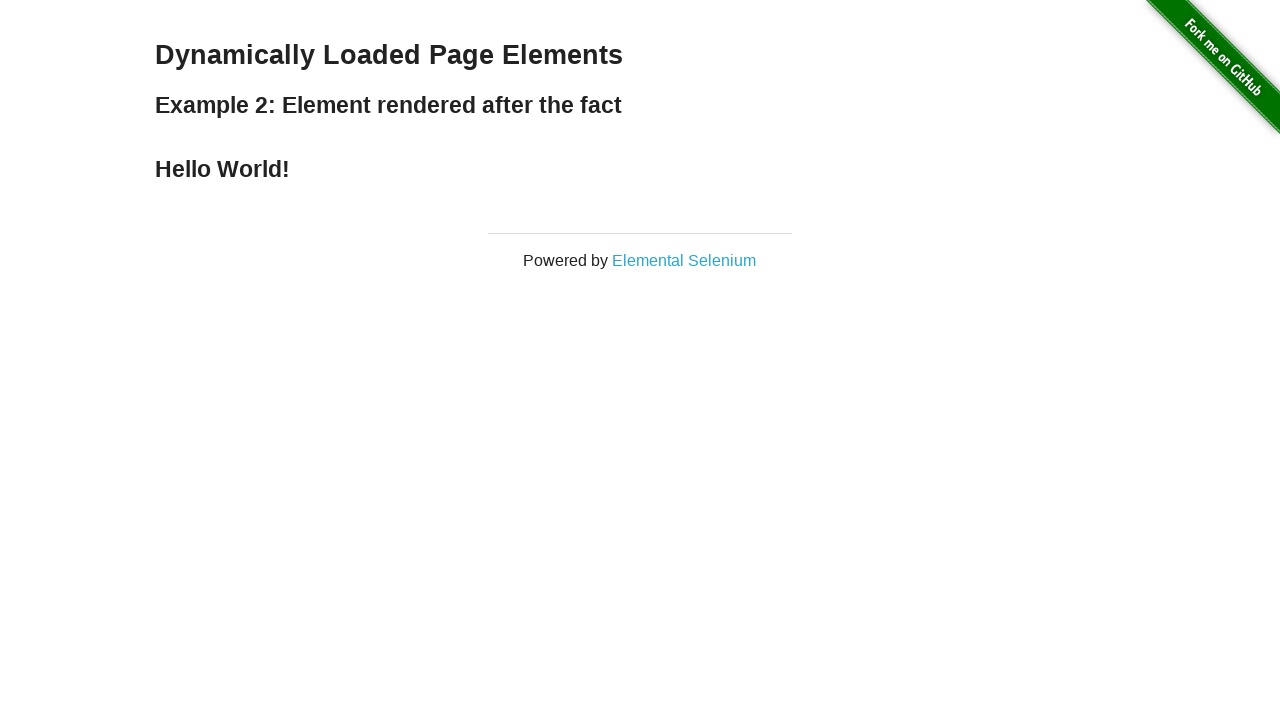